Tests PostMarket website by clicking on a product element and then clicking another button

Starting URL: https://www.postmarket.am/

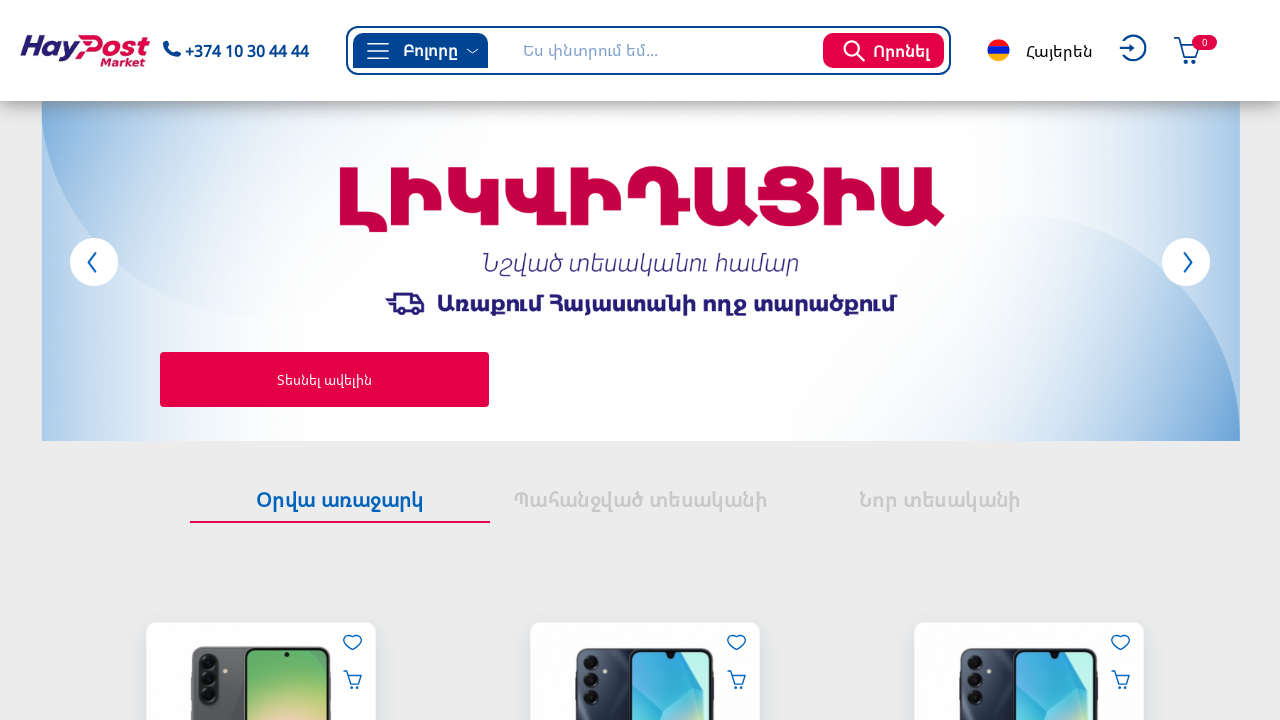

Clicked on the first product element at (1029, 360) on xpath=//*[@id='full-width-tabpanel-0']/div/div/div/div/div[3]/div/div/div[1]/a/d
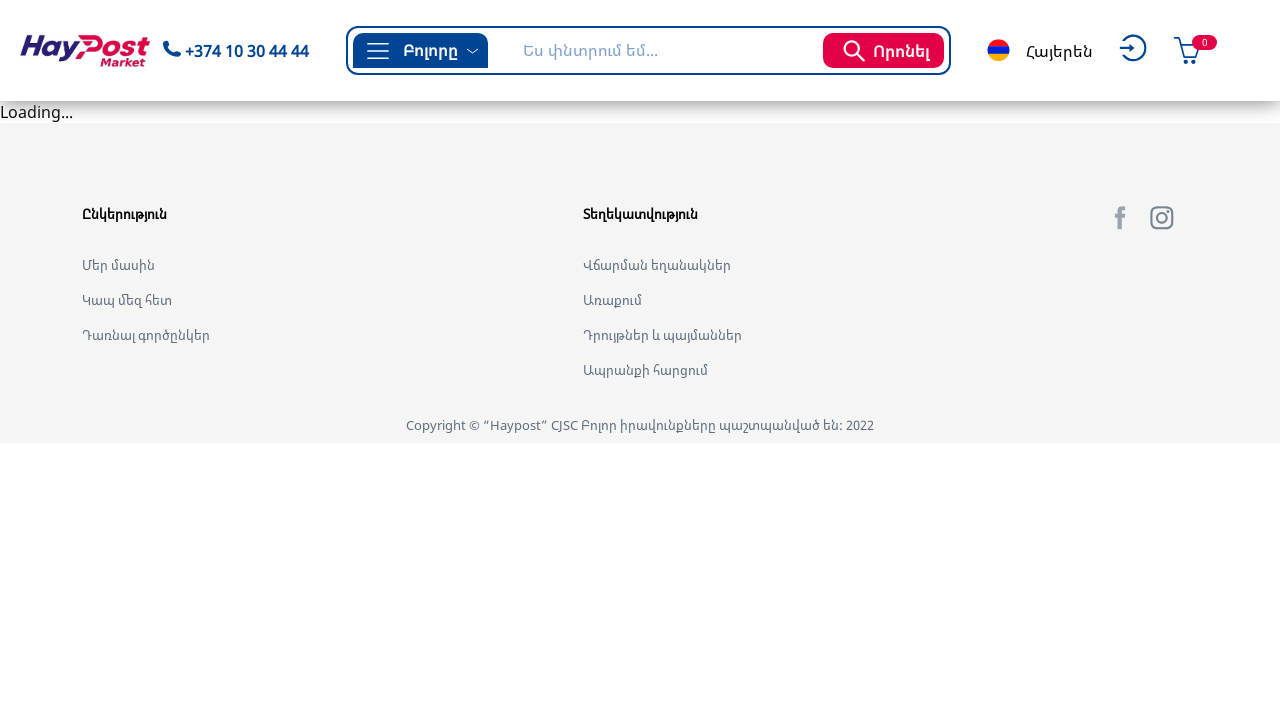

Clicked the action button at (827, 652) on xpath=//*[@id='root']/div/div[2]/div[2]/div[3]/button
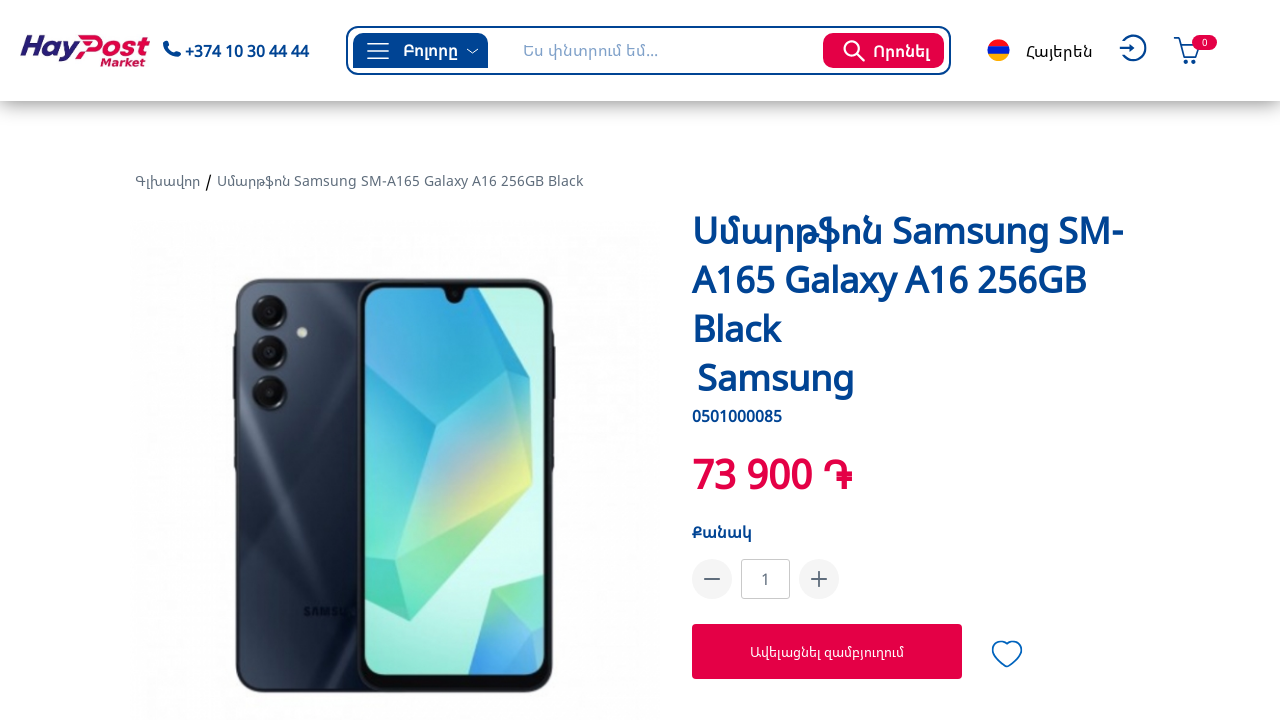

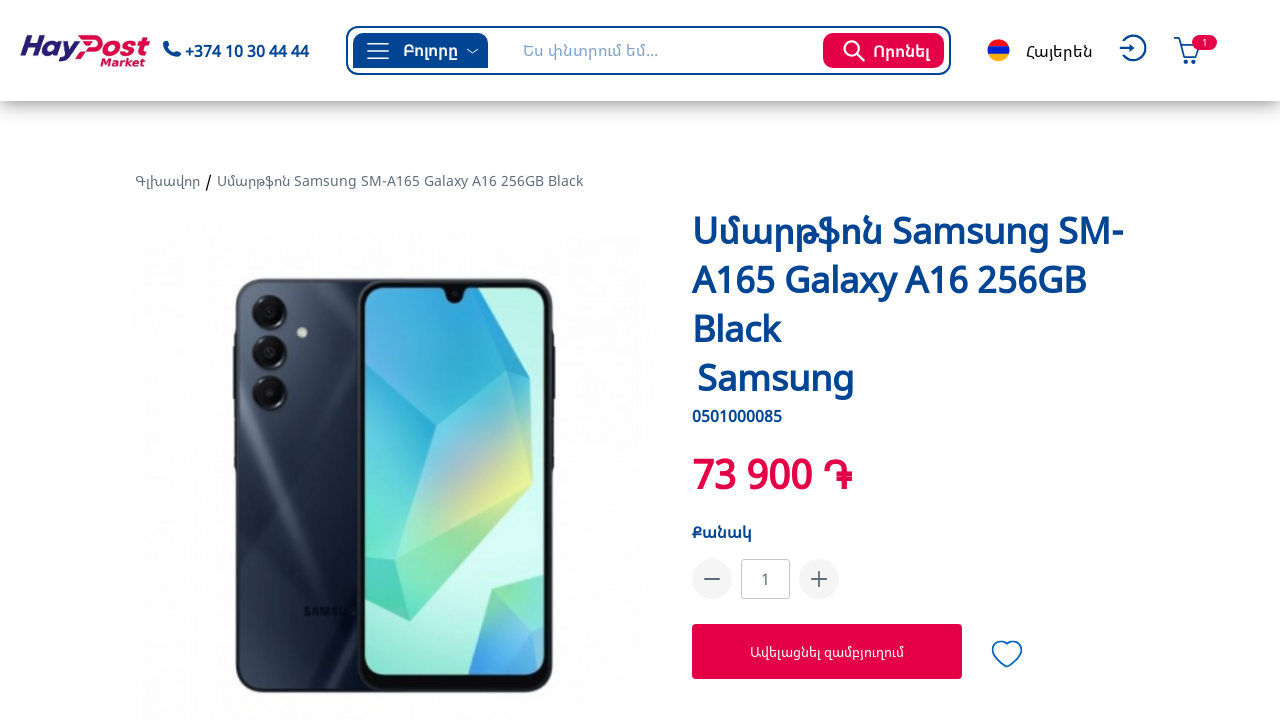